Tests drag and drop functionality by dragging a source element onto a target element within an iframe using the drag_to method

Starting URL: https://jqueryui.com/droppable/

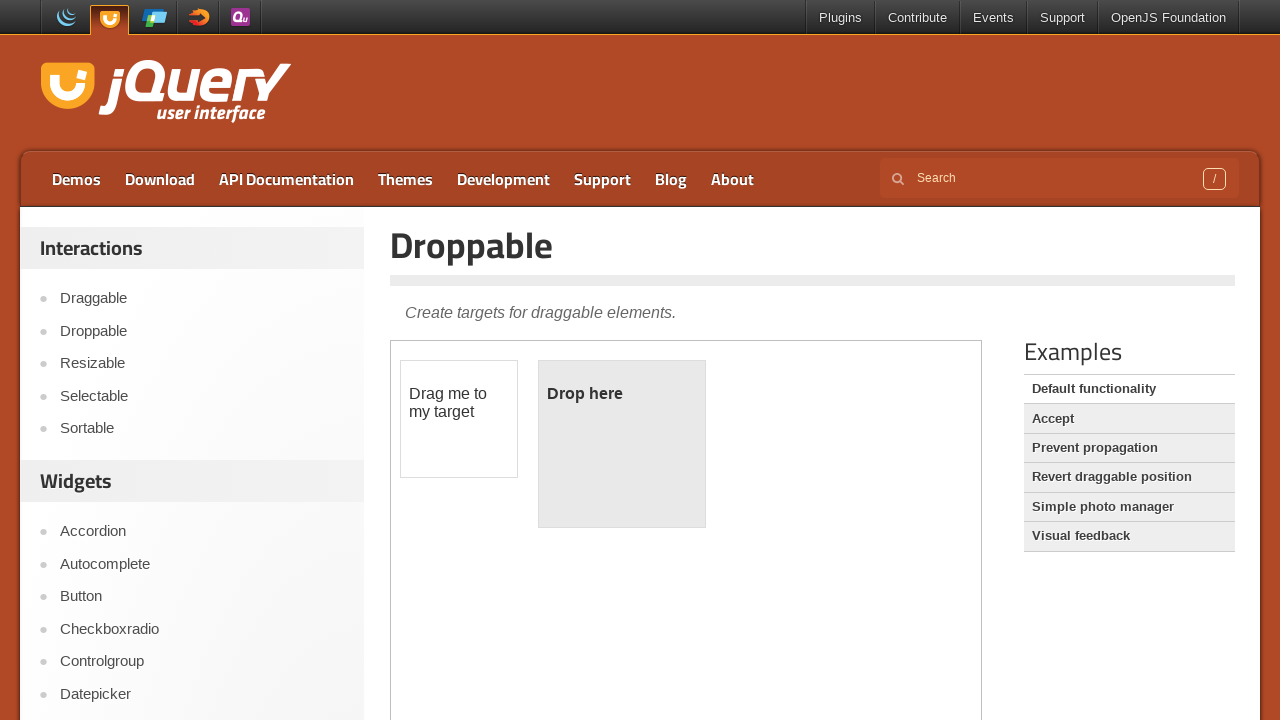

Located iframe containing draggable elements
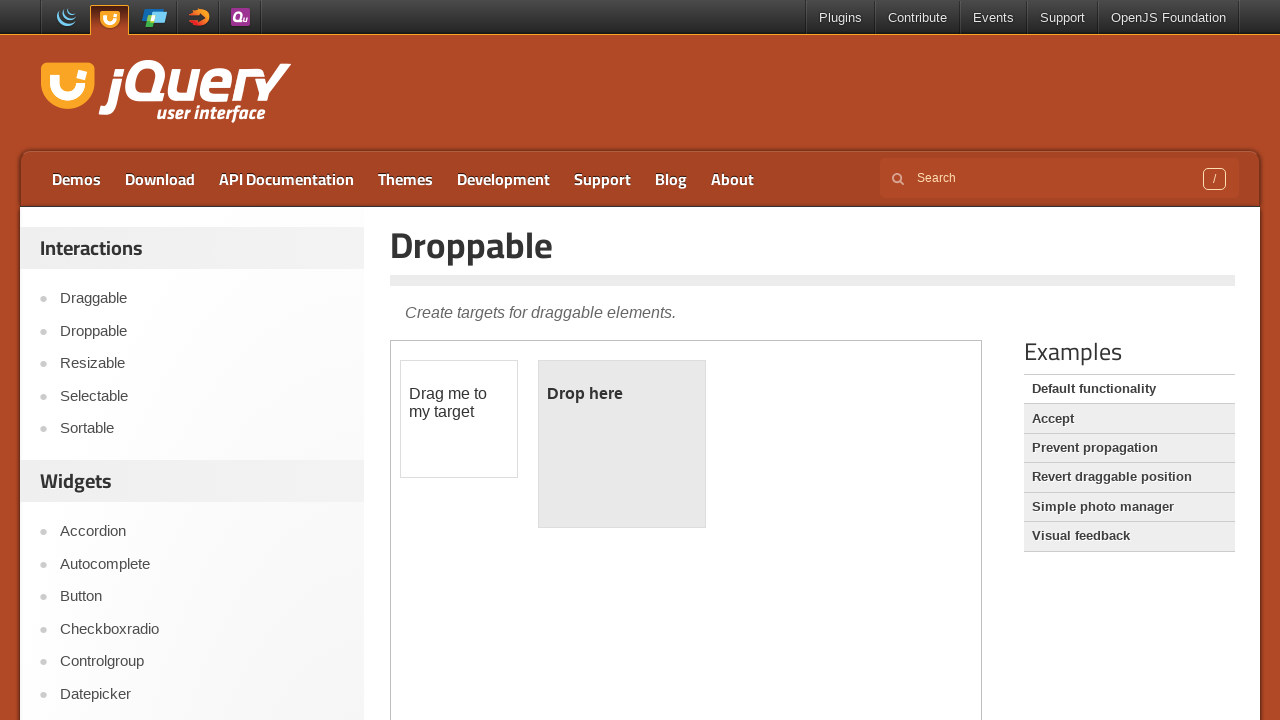

Located source draggable element with id 'draggable'
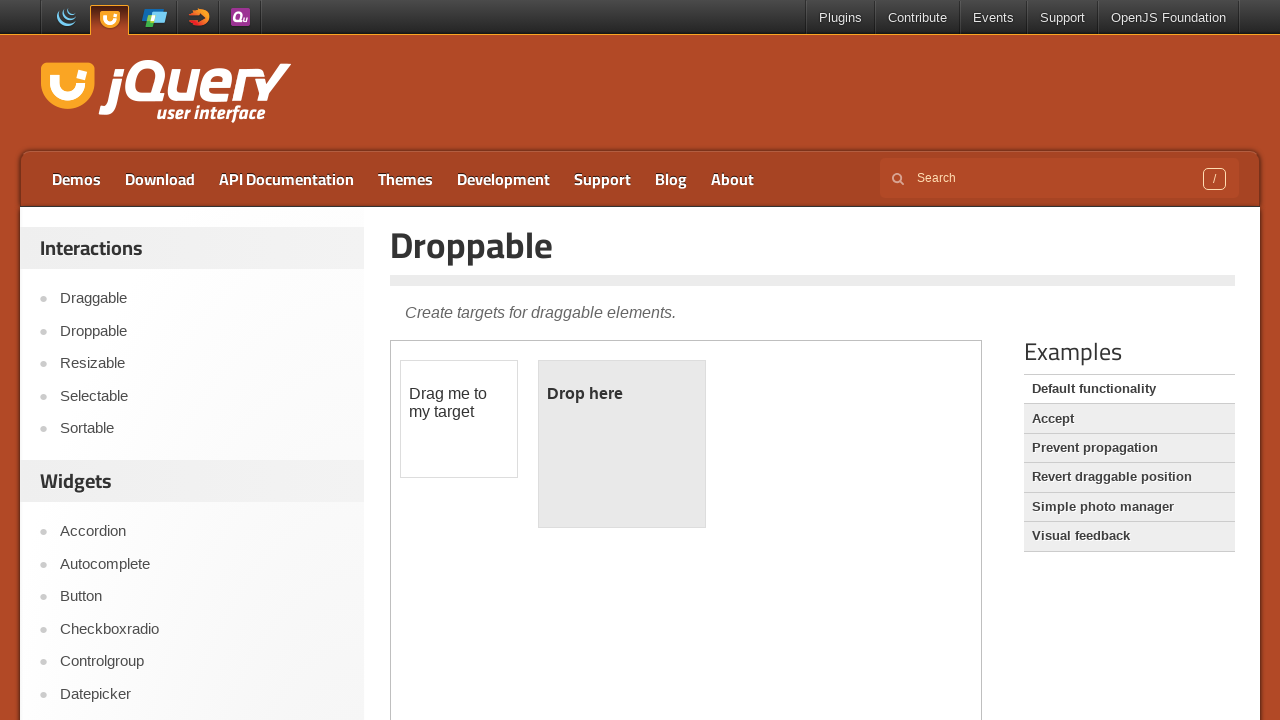

Located target droppable element with id 'droppable'
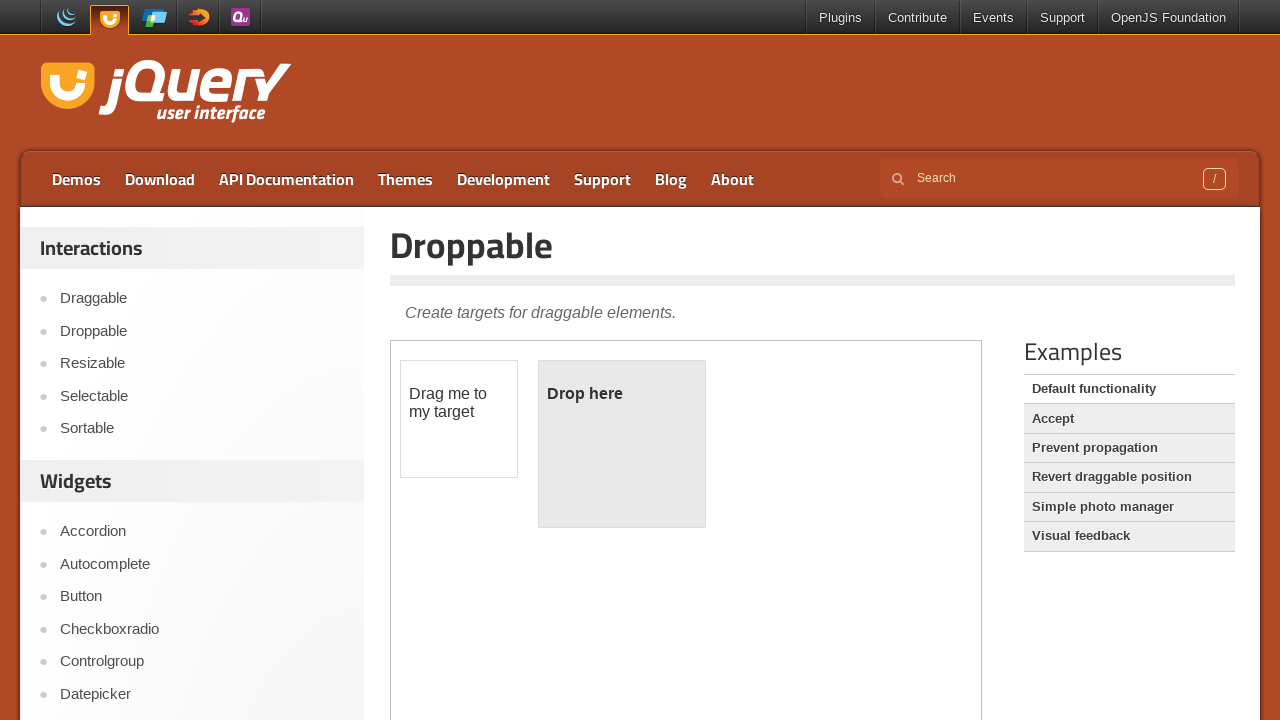

Dragged source element onto target element at (622, 444)
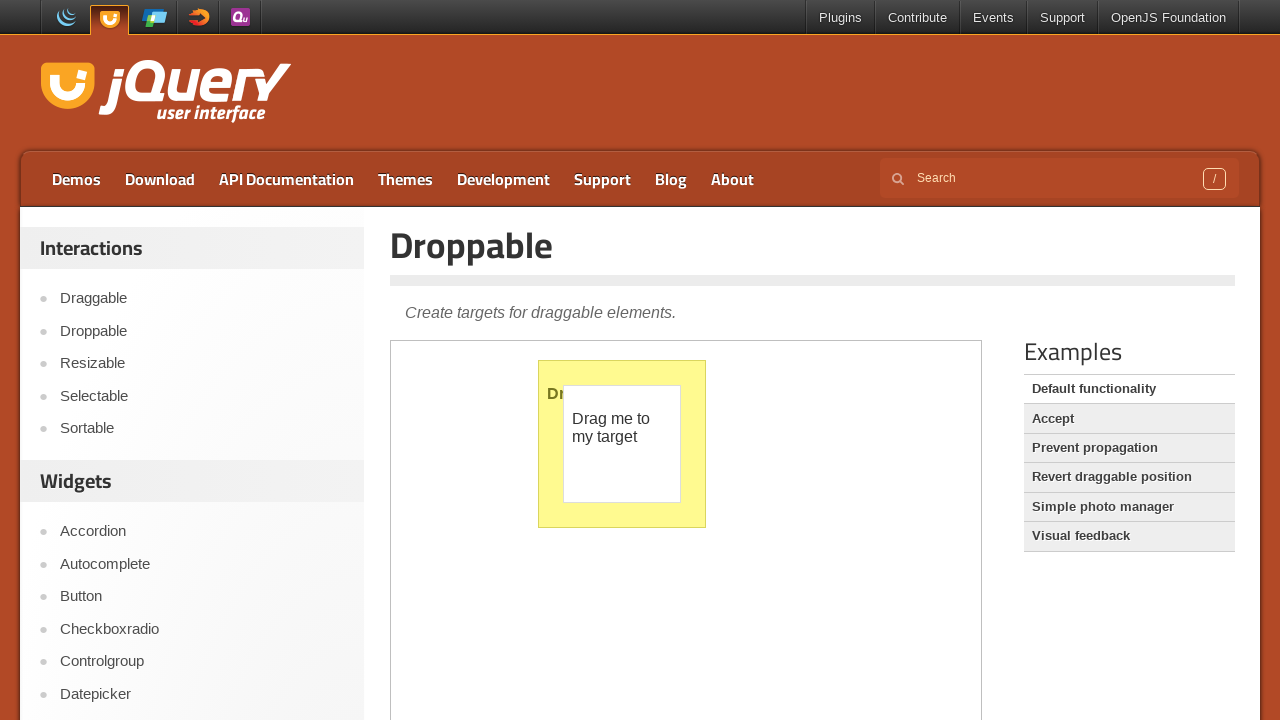

Waited 2 seconds to observe drag and drop result
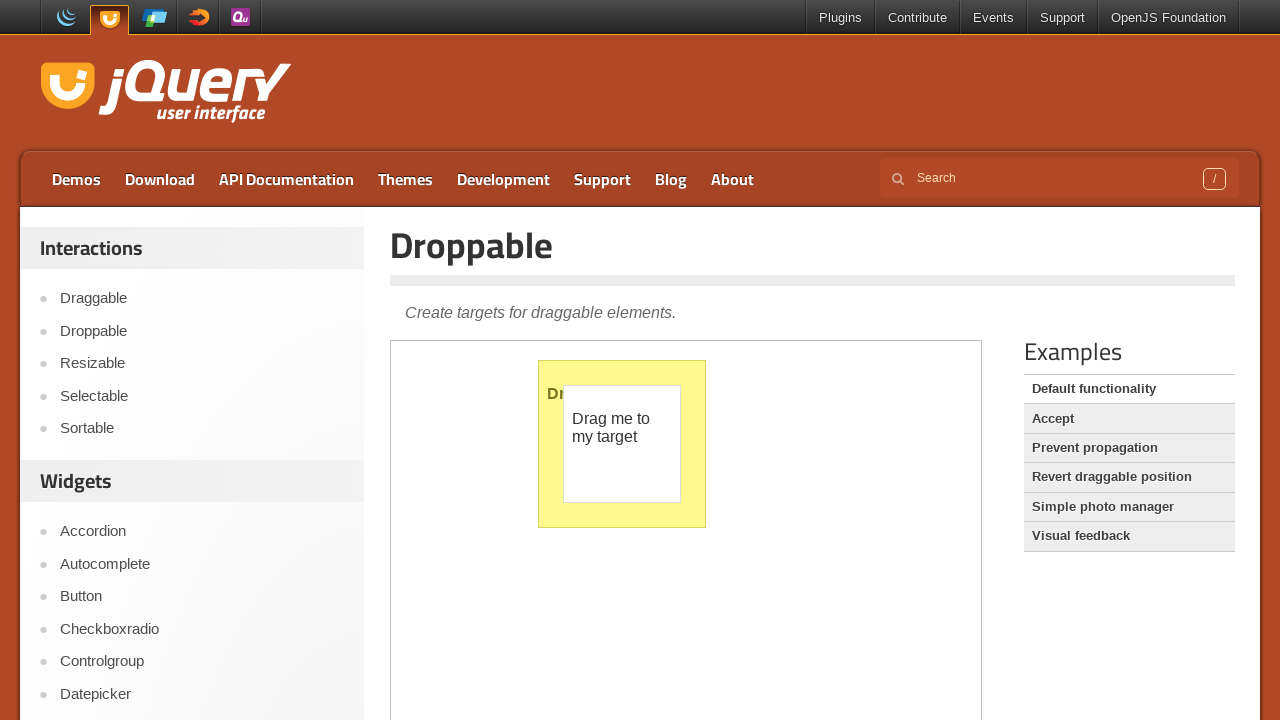

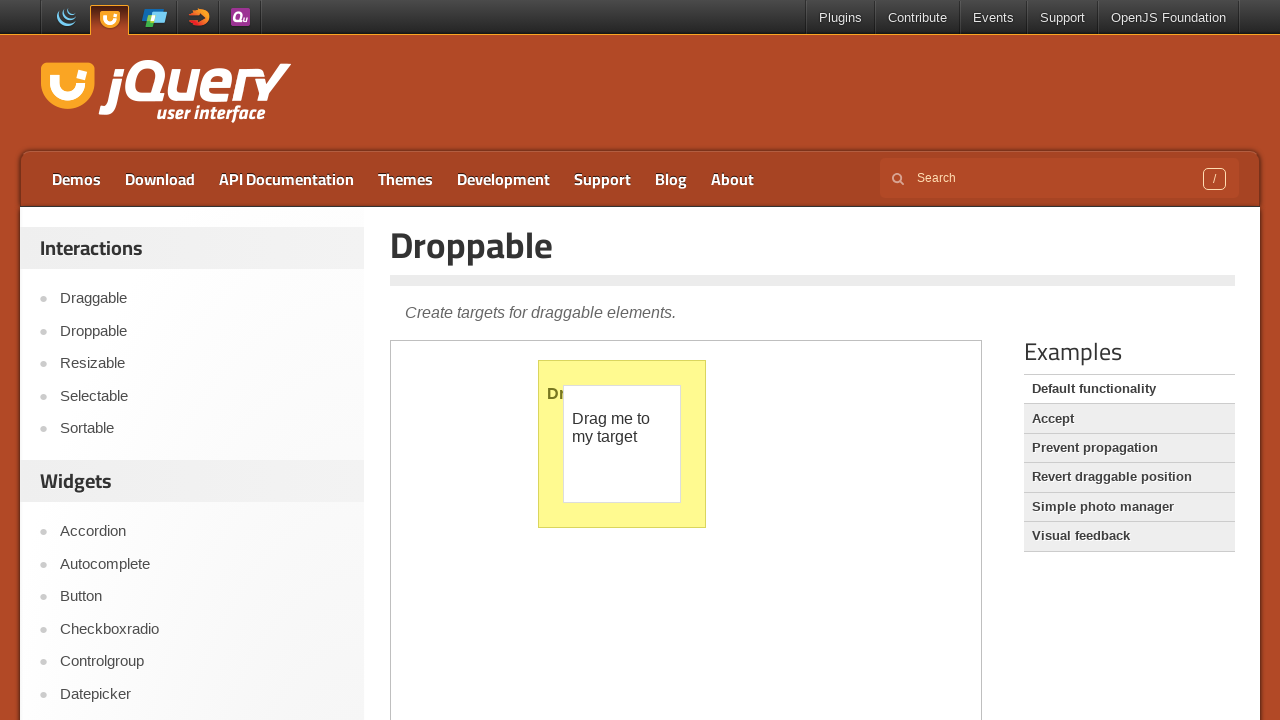